Navigates to SpiceJet website, hovers over a menu element and clicks on the "Benefits" submenu link

Starting URL: http://spicejet.com/

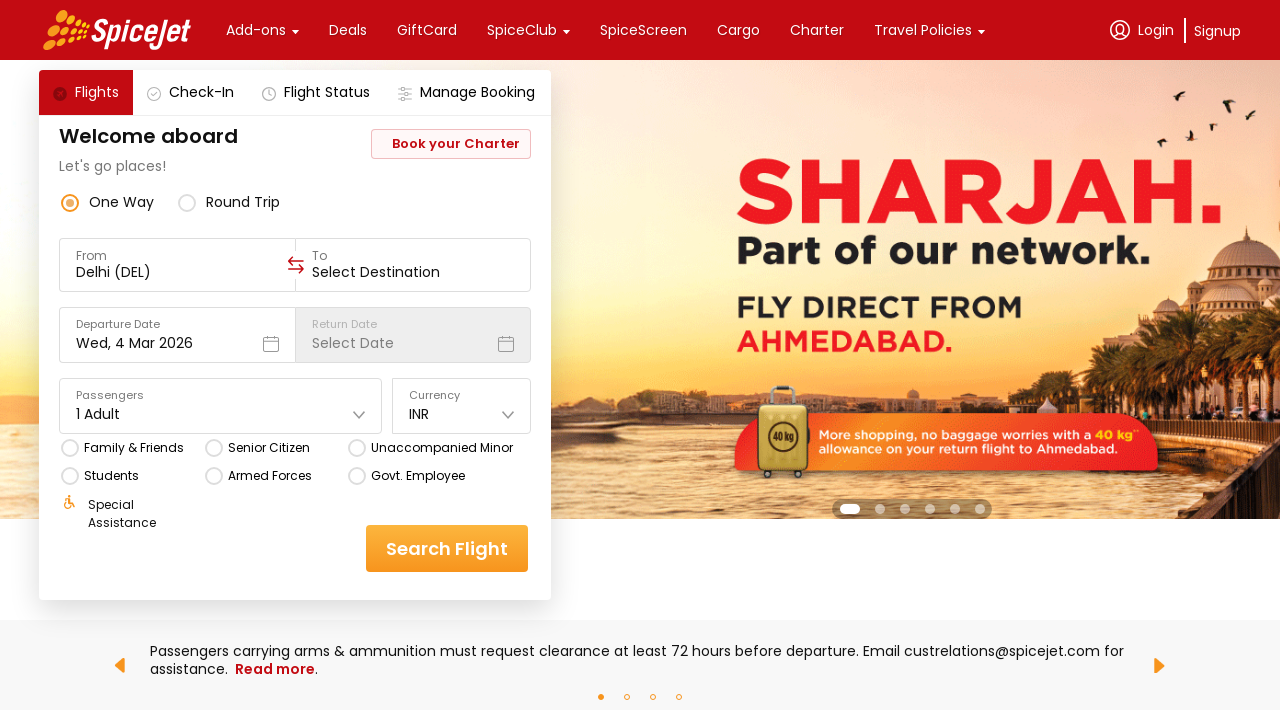

Waited 4 seconds for page to load
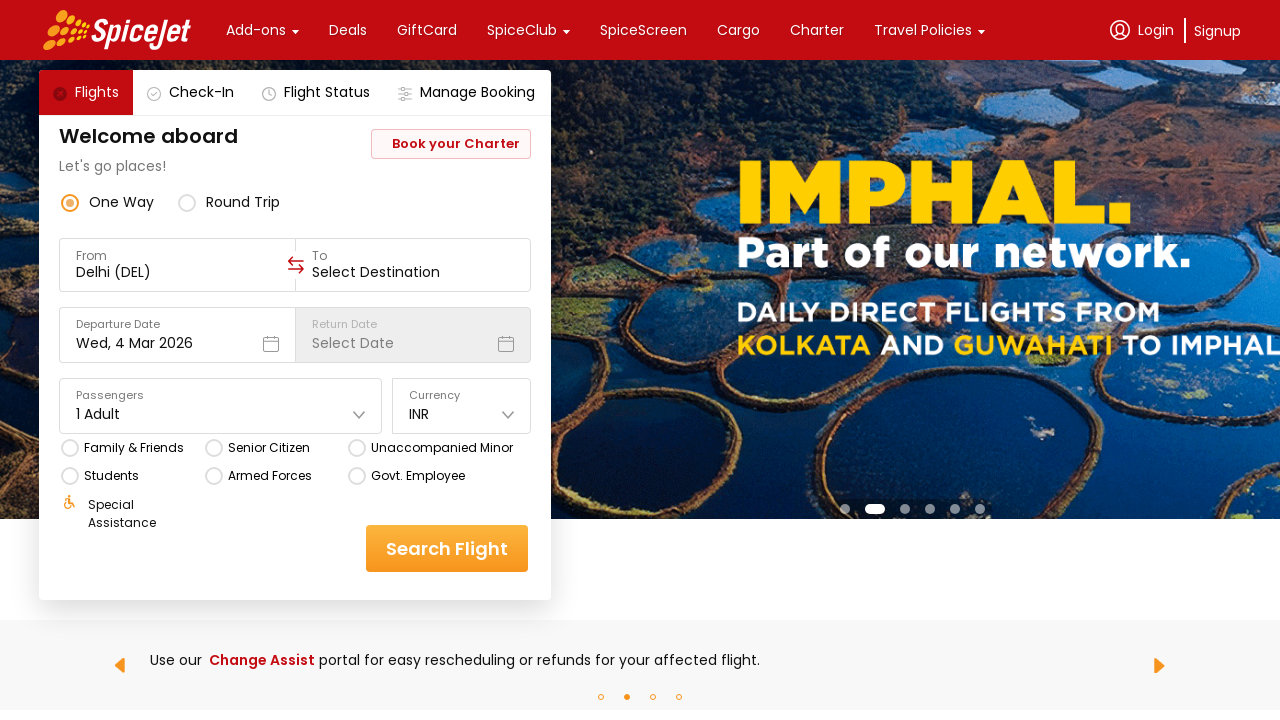

Located menu element
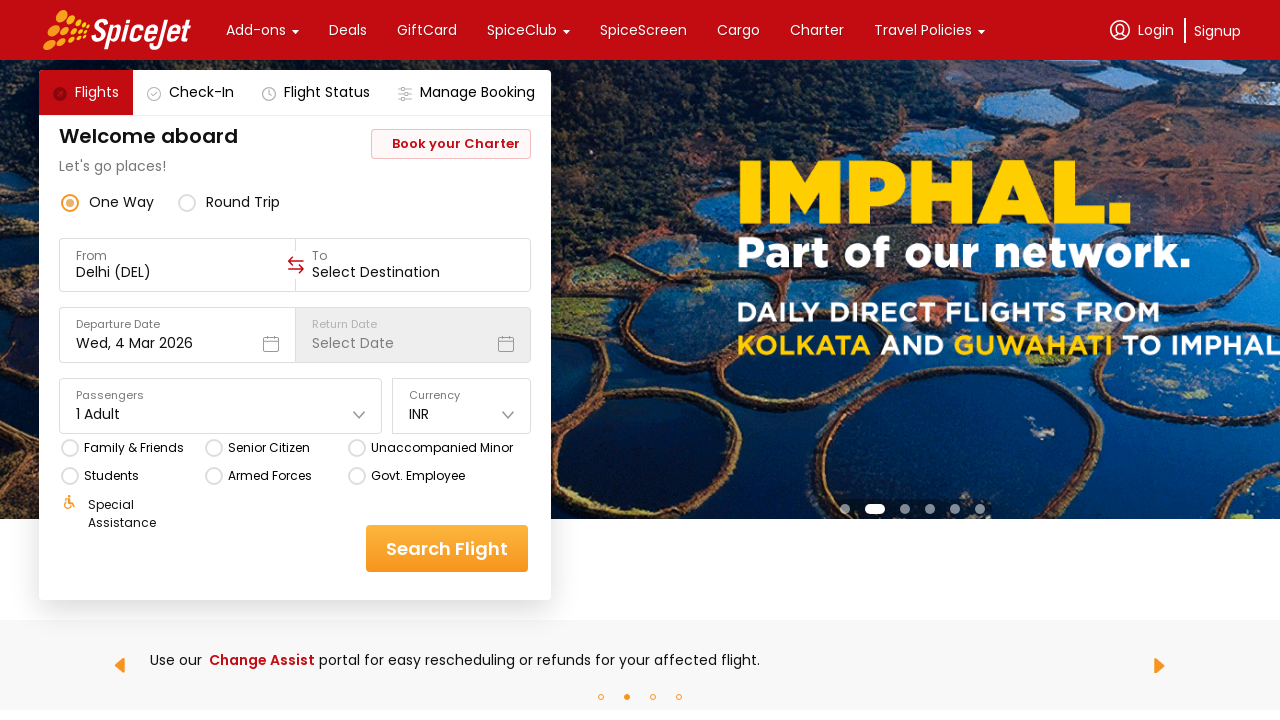

Hovered over menu element to reveal submenu at (522, 30) on xpath=//*[@id="main-container"]/div/div[1]/div[2]/div[1]/div/div[2]/div[2]/div/d
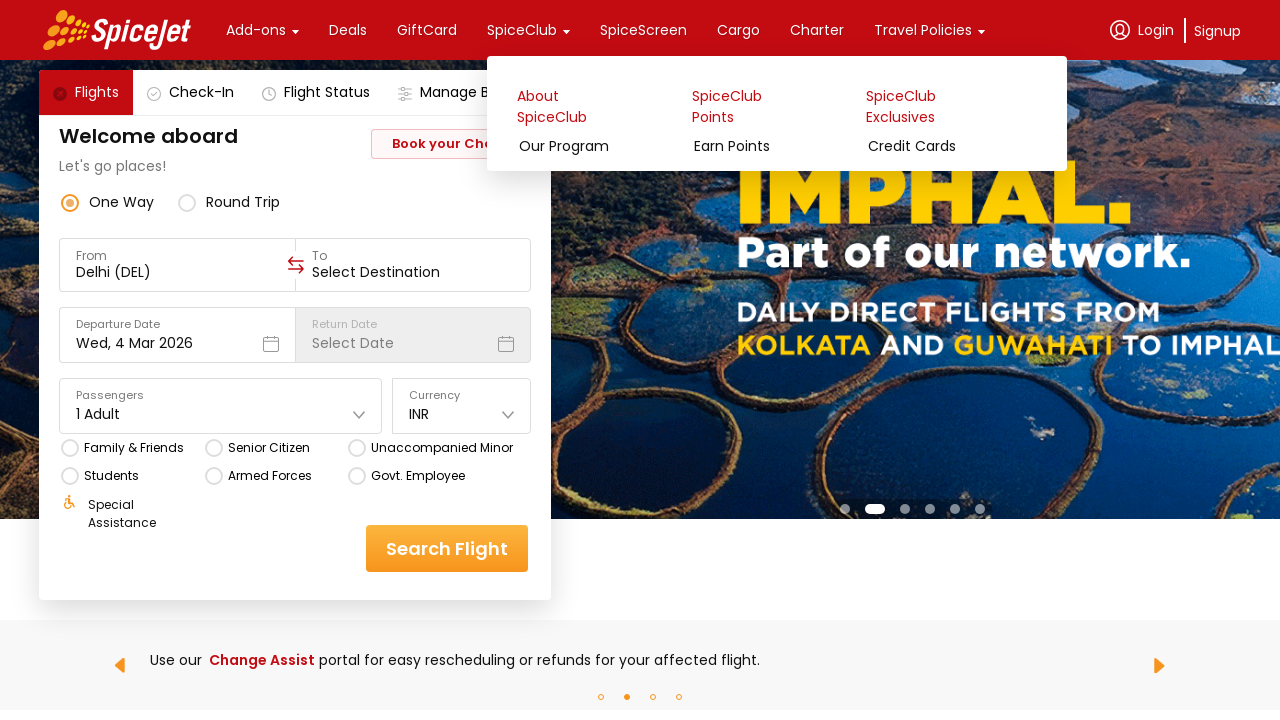

Clicked on Benefits submenu link at (601, 179) on text=Benefits
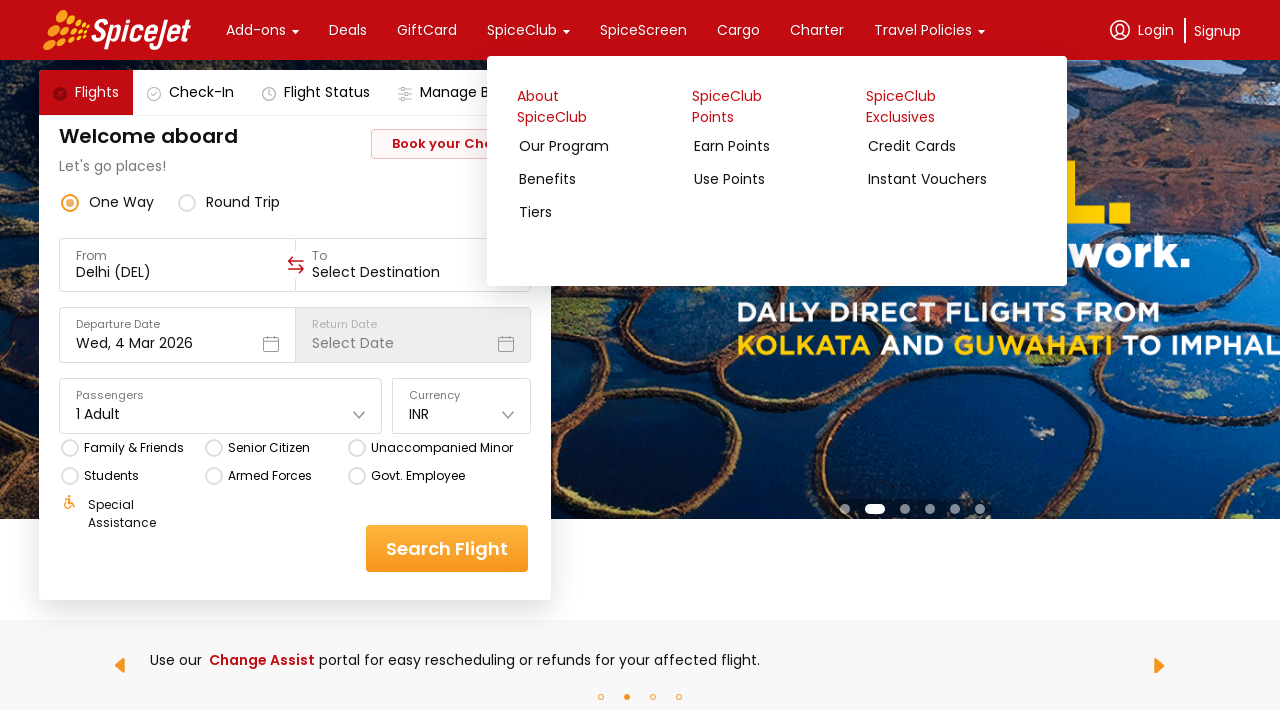

Waited 4 seconds for action to complete
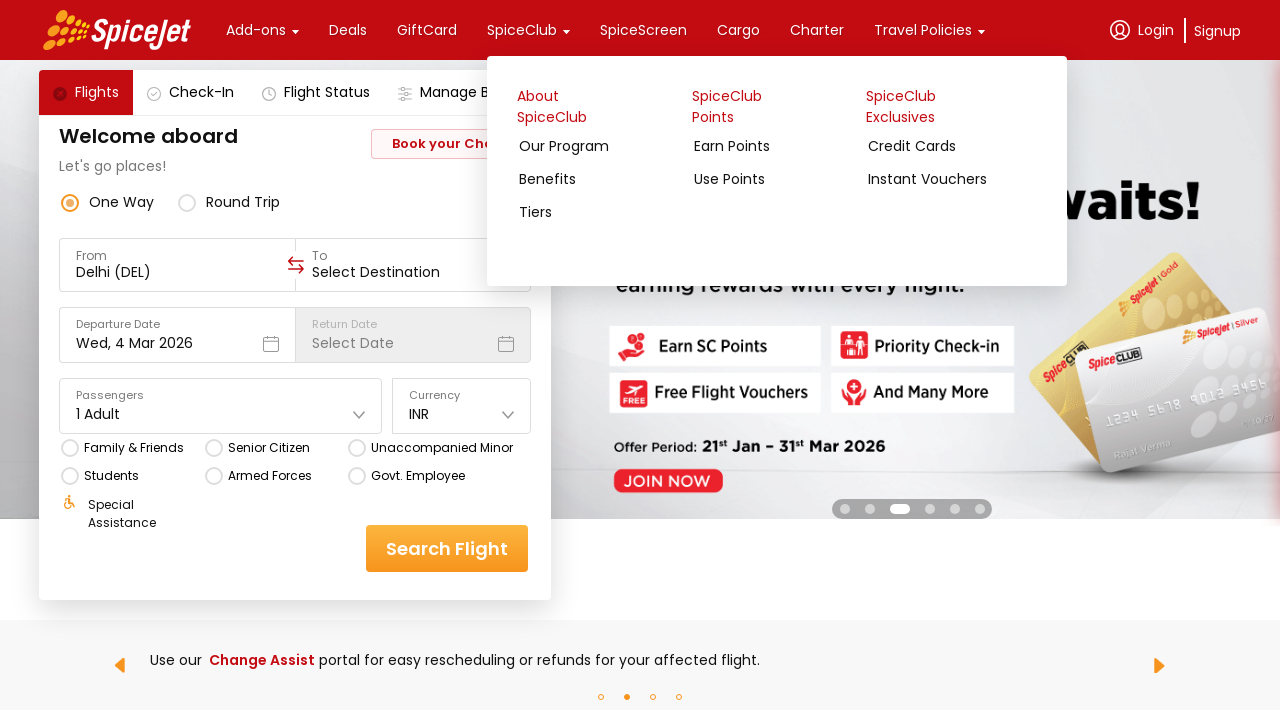

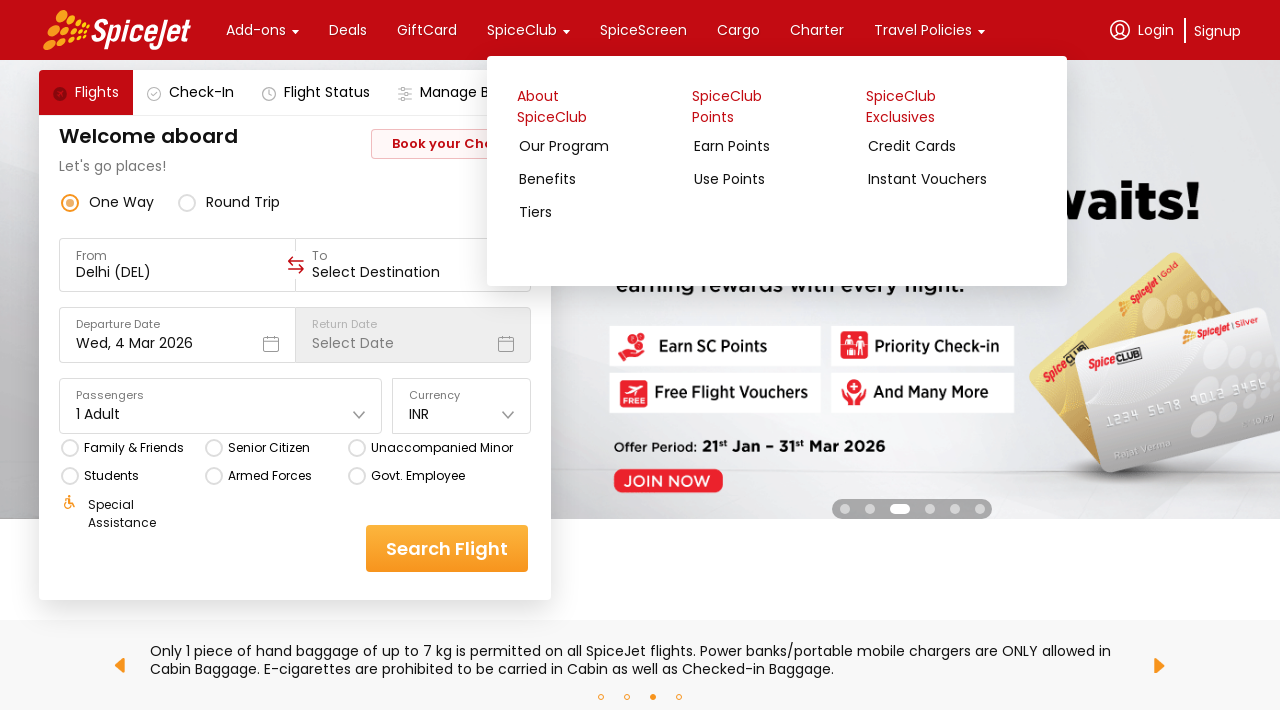